Tests that the table column headers are displayed correctly on the Challenging DOM page

Starting URL: https://the-internet.herokuapp.com/

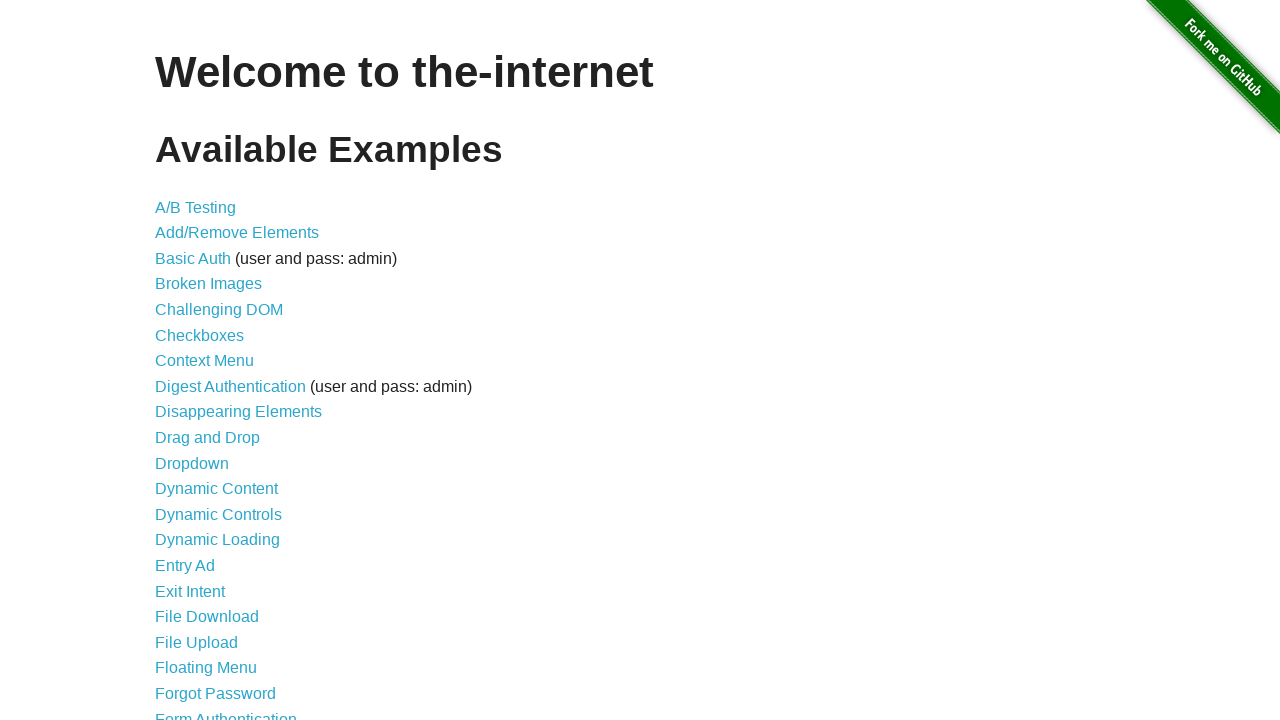

Clicked on Challenging DOM link at (219, 310) on xpath=//a[normalize-space()='Challenging DOM']
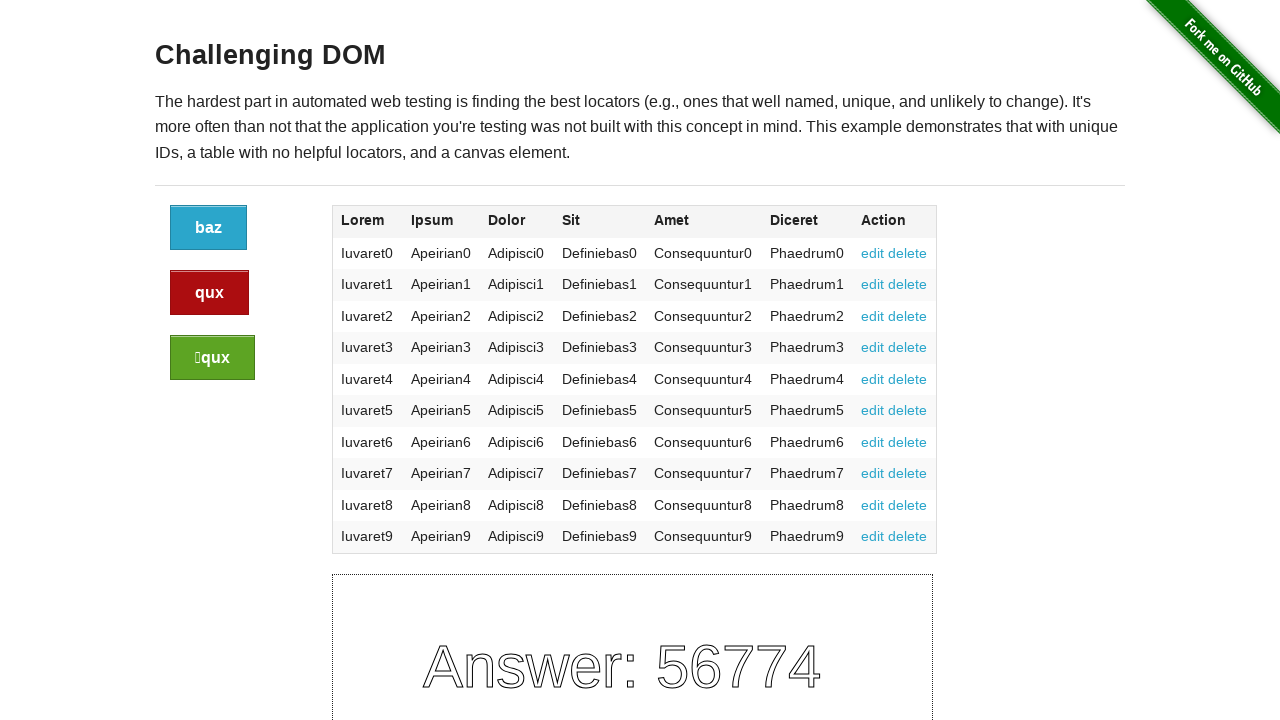

Challenging DOM page loaded (h3 element found)
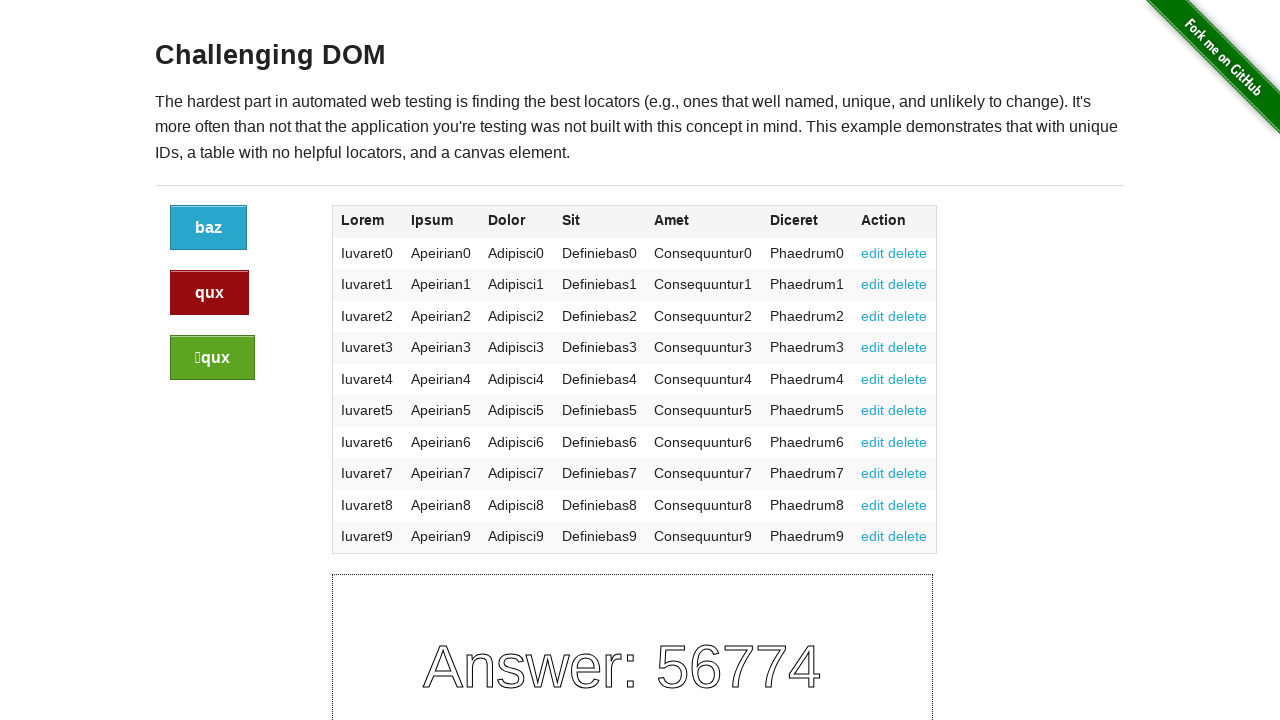

Table column headers are displayed correctly
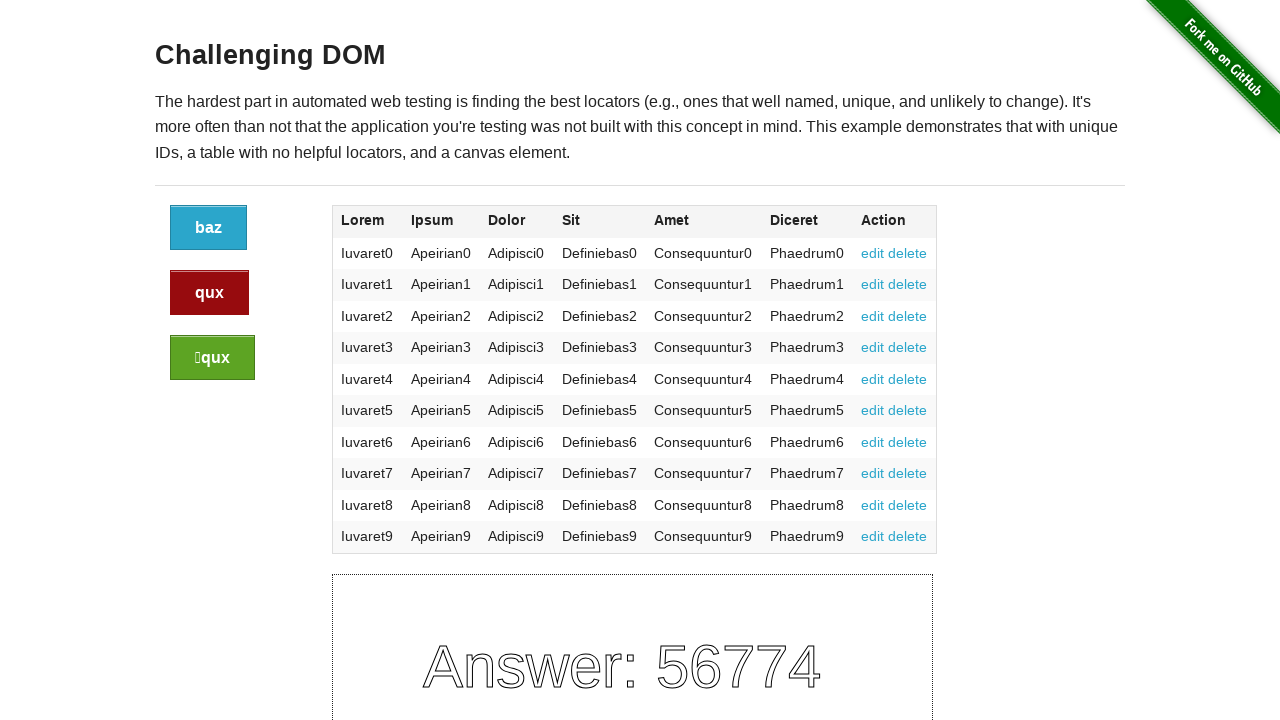

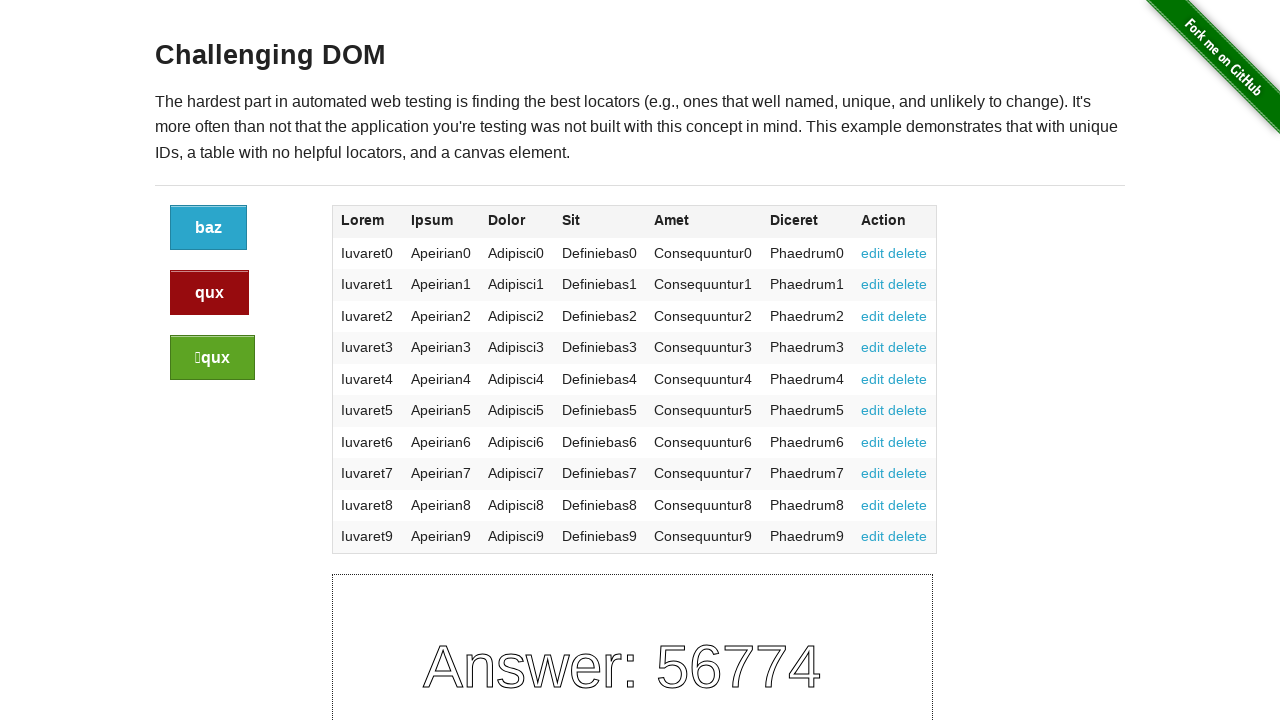